Tests JavaScript alert handling by triggering an alert and accepting it

Starting URL: http://www.tizag.com/javascriptT/javascriptalert.php

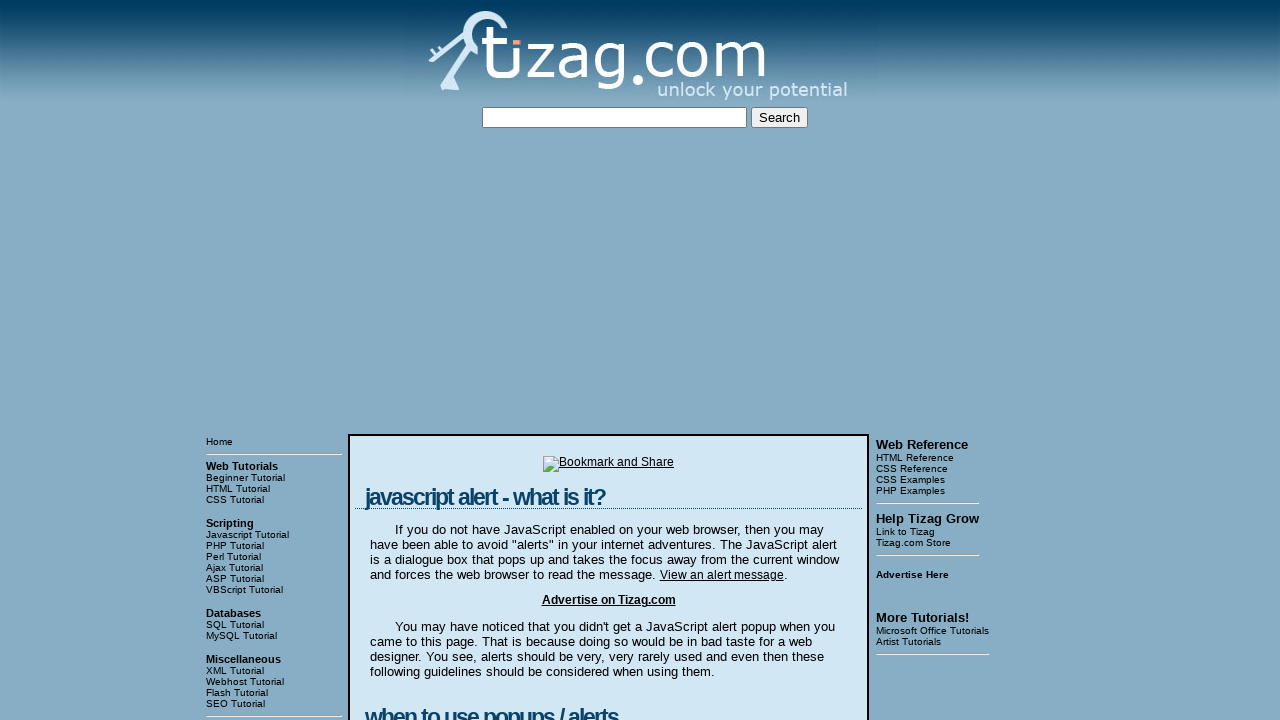

Registered dialog handler to accept alerts
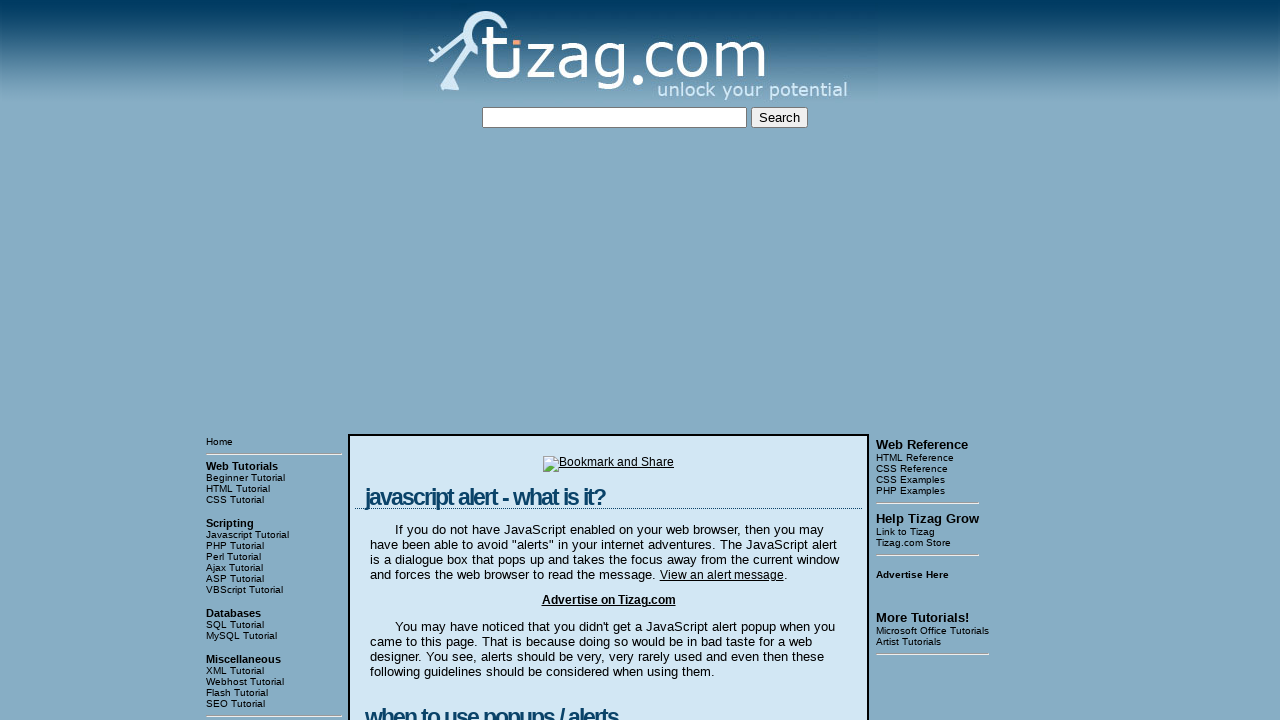

Clicked the Confirmation Alert button to trigger JavaScript alert at (428, 361) on xpath=//form/input[@value='Confirmation Alert']
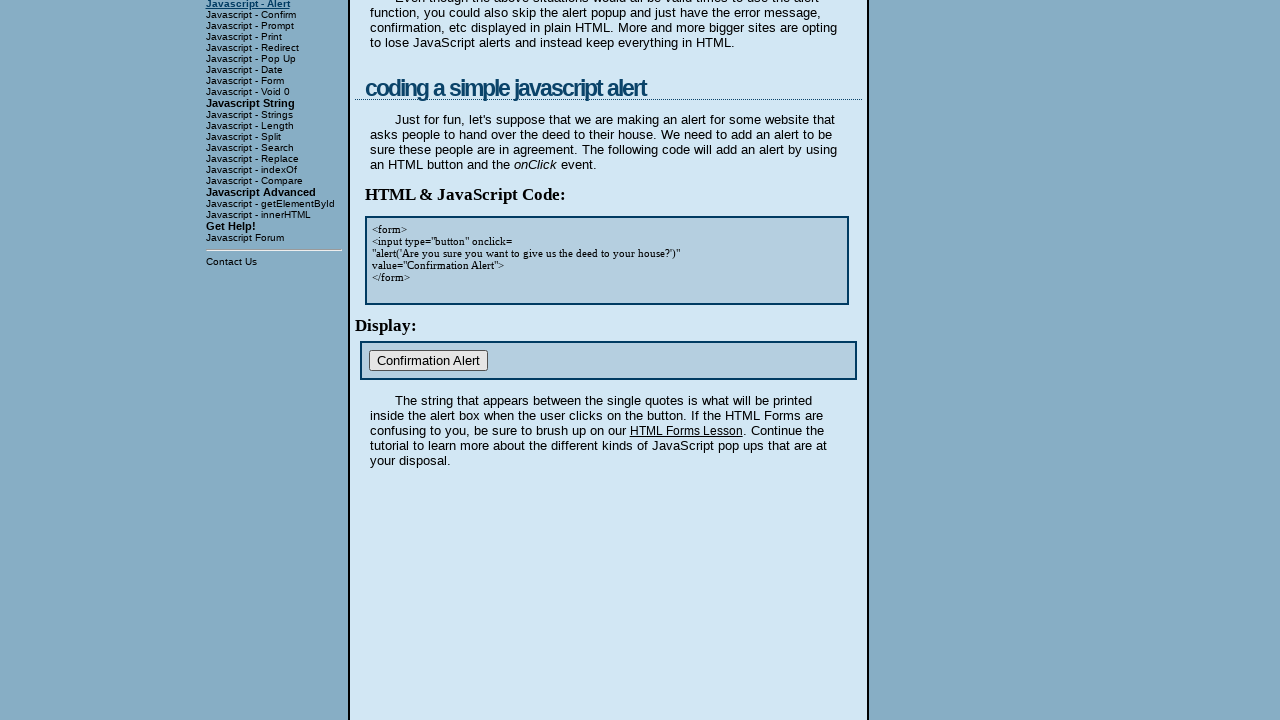

Waited 500ms for alert to be processed
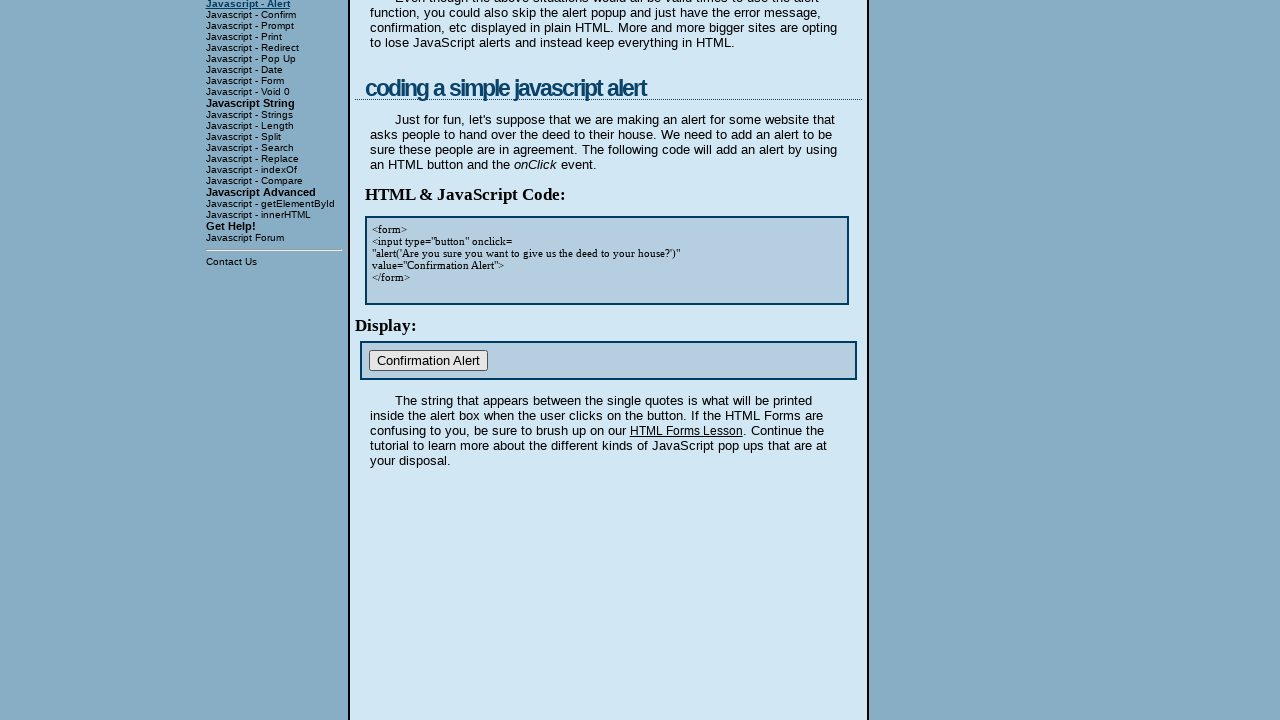

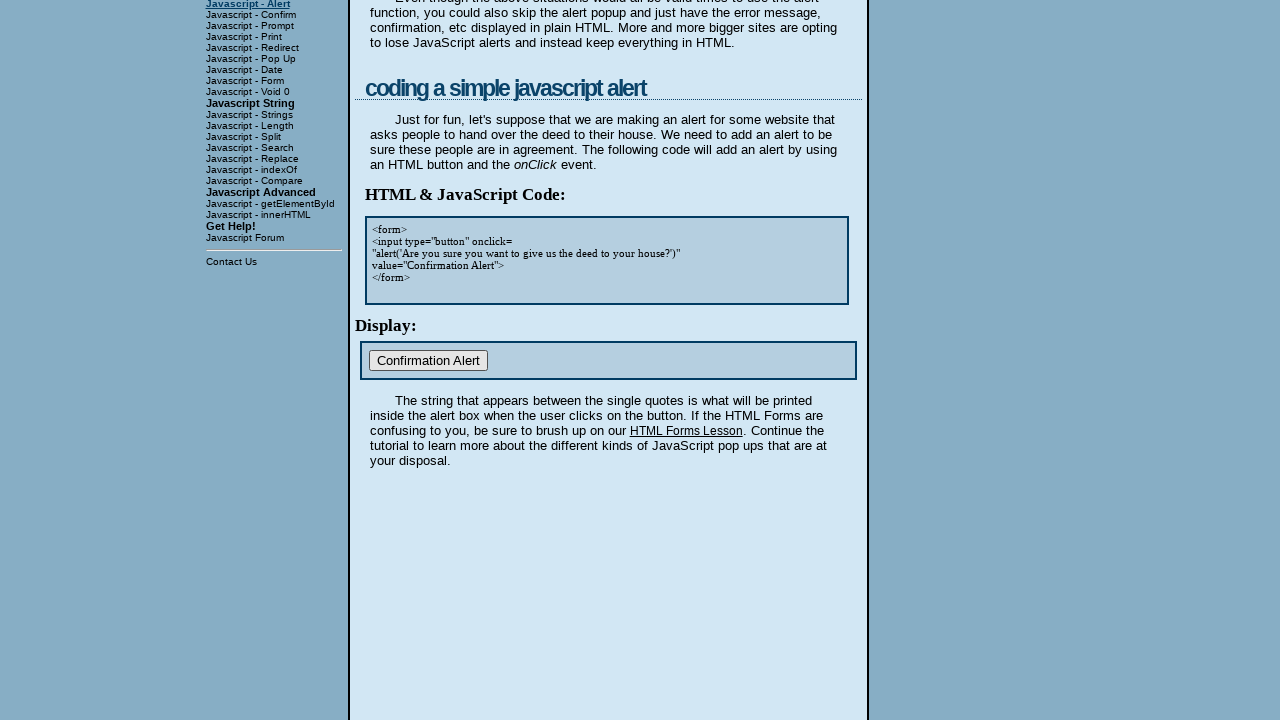